Tests prompt alert functionality by clicking to trigger a prompt alert, entering text into it, and accepting the alert

Starting URL: https://demo.automationtesting.in/Alerts.html

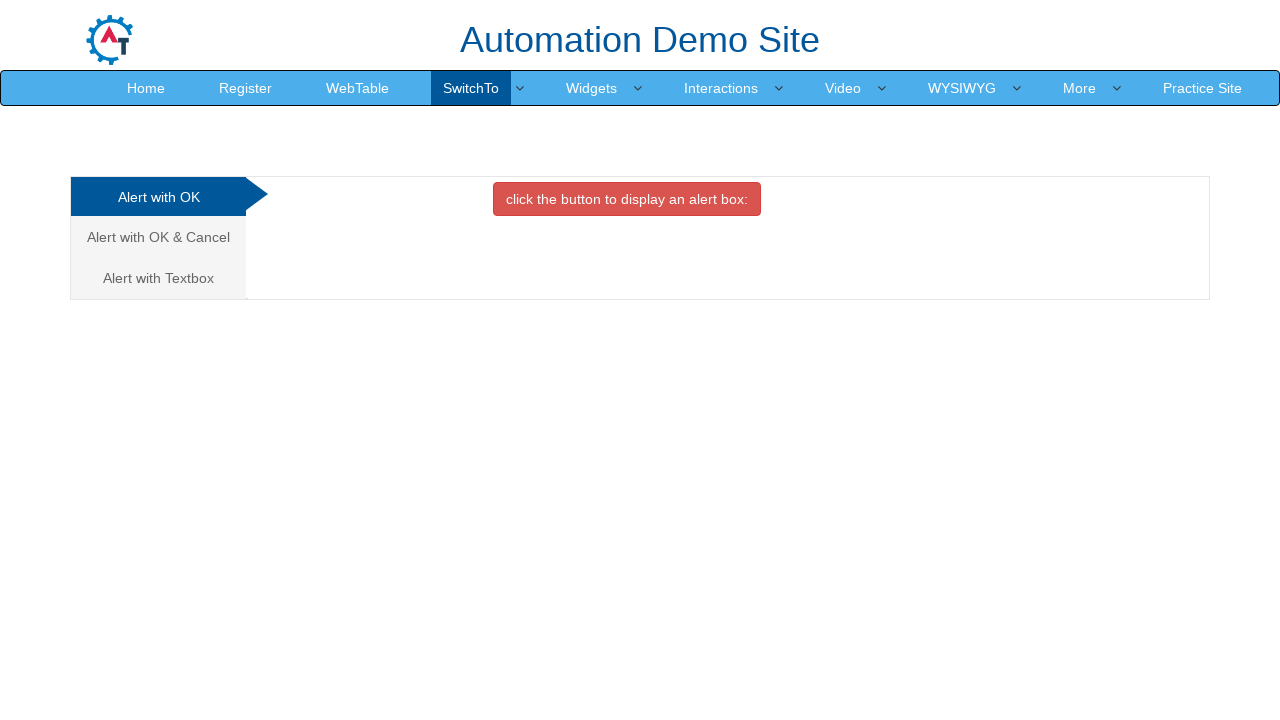

Clicked on the third tab to access prompt alert section at (158, 278) on (//a[@class='analystic'])[3]
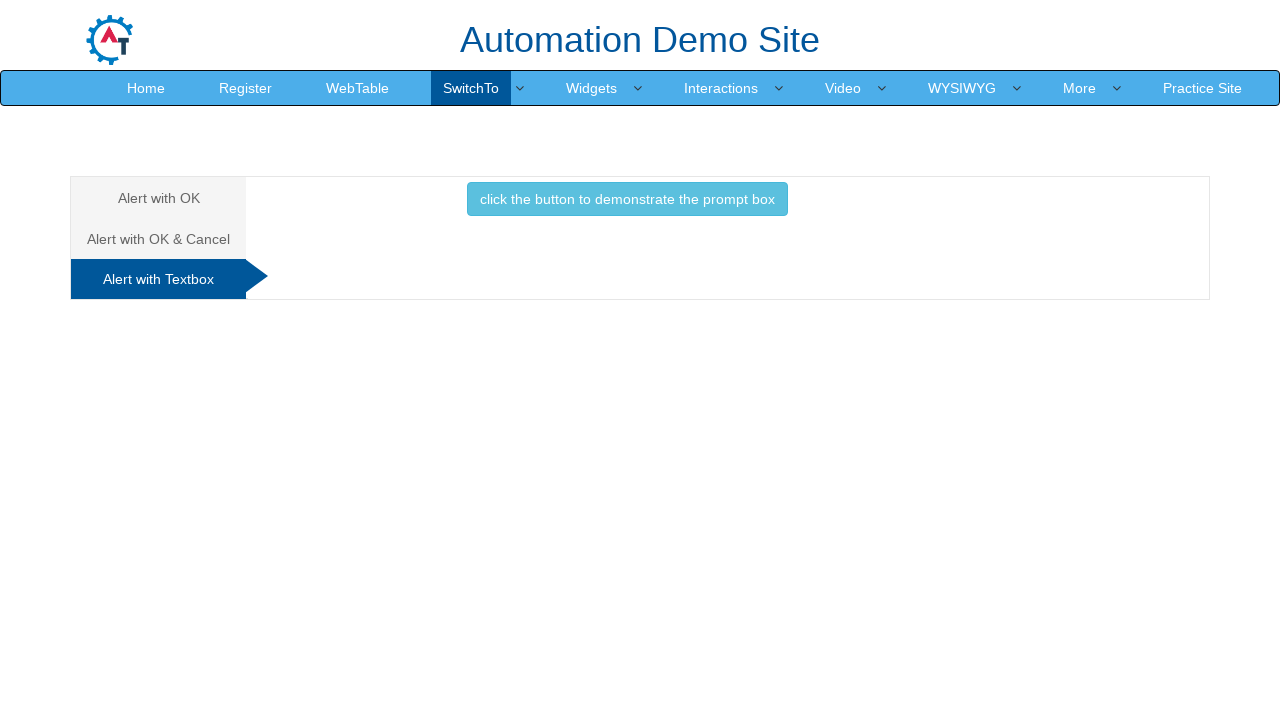

Clicked button to trigger the prompt alert at (627, 199) on button[onclick='promptbox()']
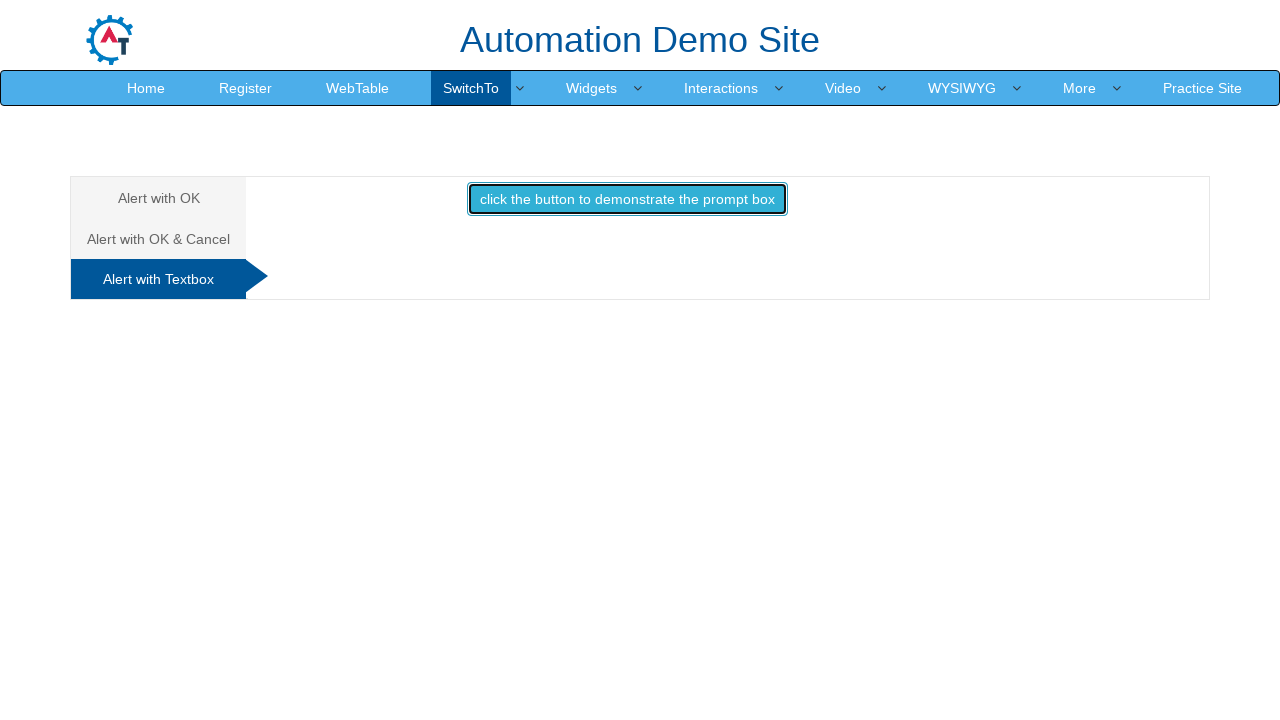

Set up dialog handler to accept prompt with 'Selenium Automation Testing'
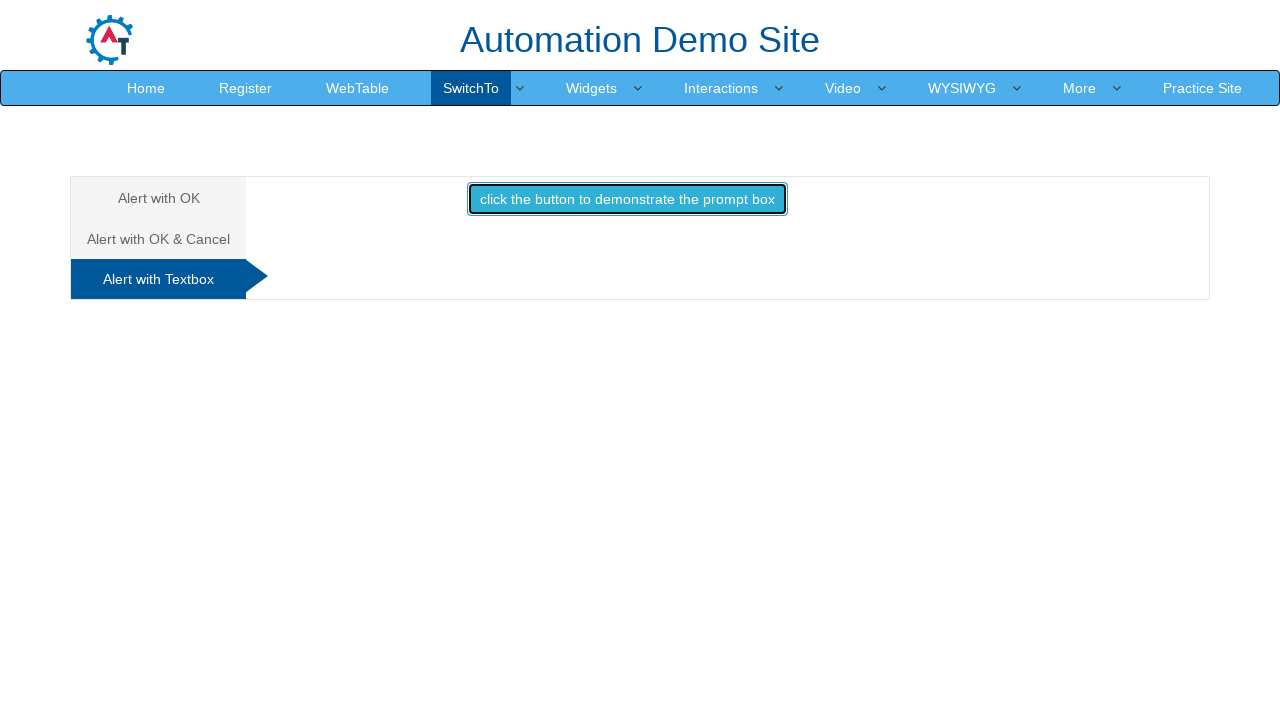

Re-clicked button to trigger prompt alert with handler active at (627, 199) on button[onclick='promptbox()']
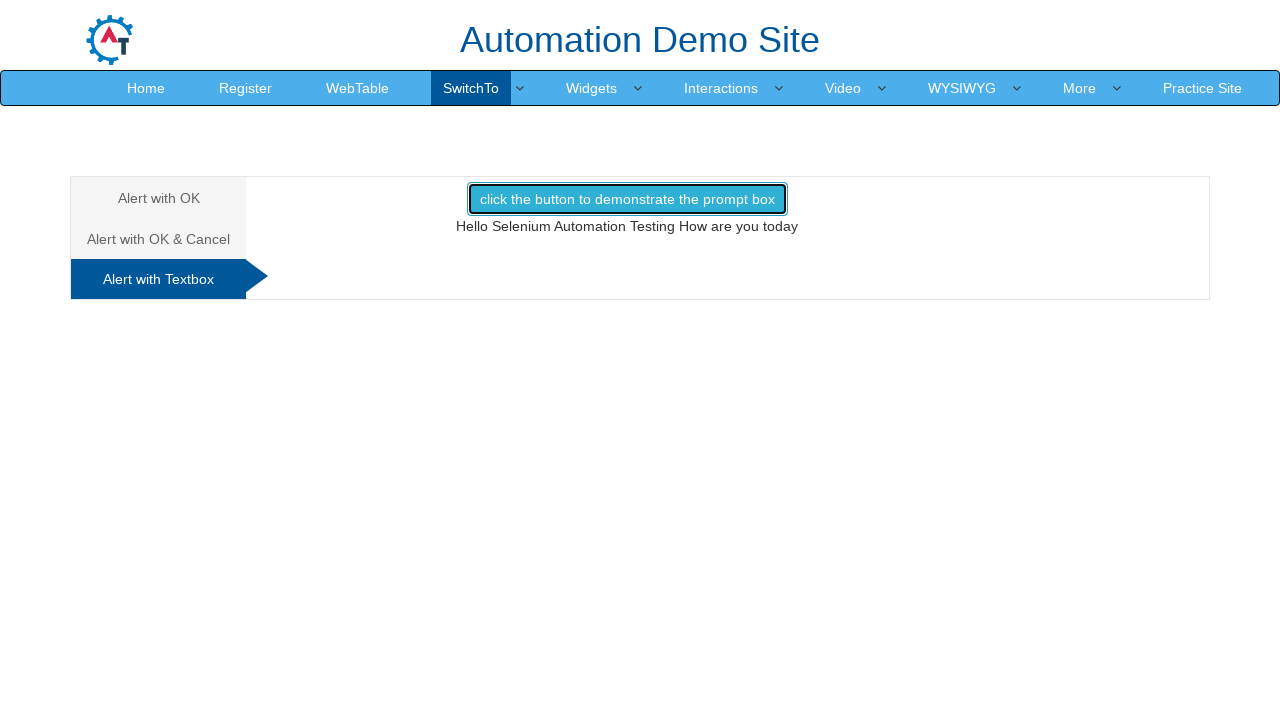

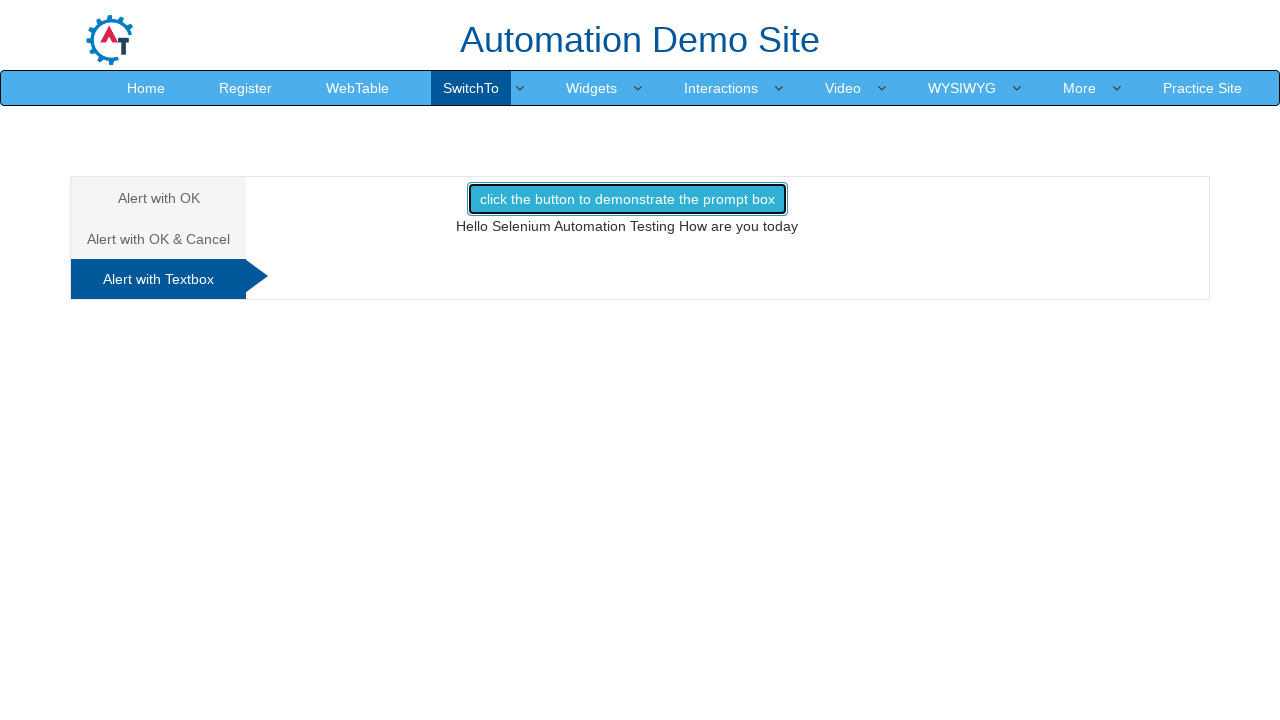